Tests E-Prime analysis with a sentence containing be-verbs to verify violation detection

Starting URL: https://qe-at-cgi-fi.github.io/eprime/

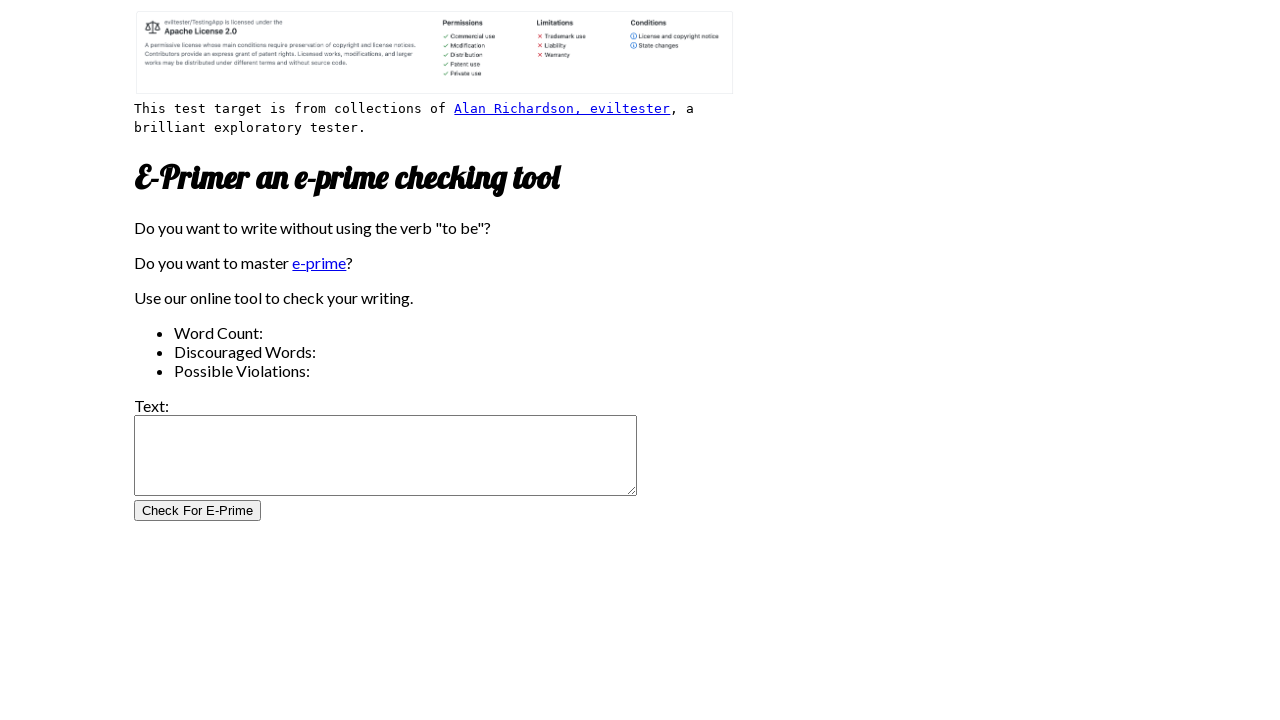

Filled test field with sentence containing be-verbs: 'The weather is nice and the flowers are beautiful' on #test_field
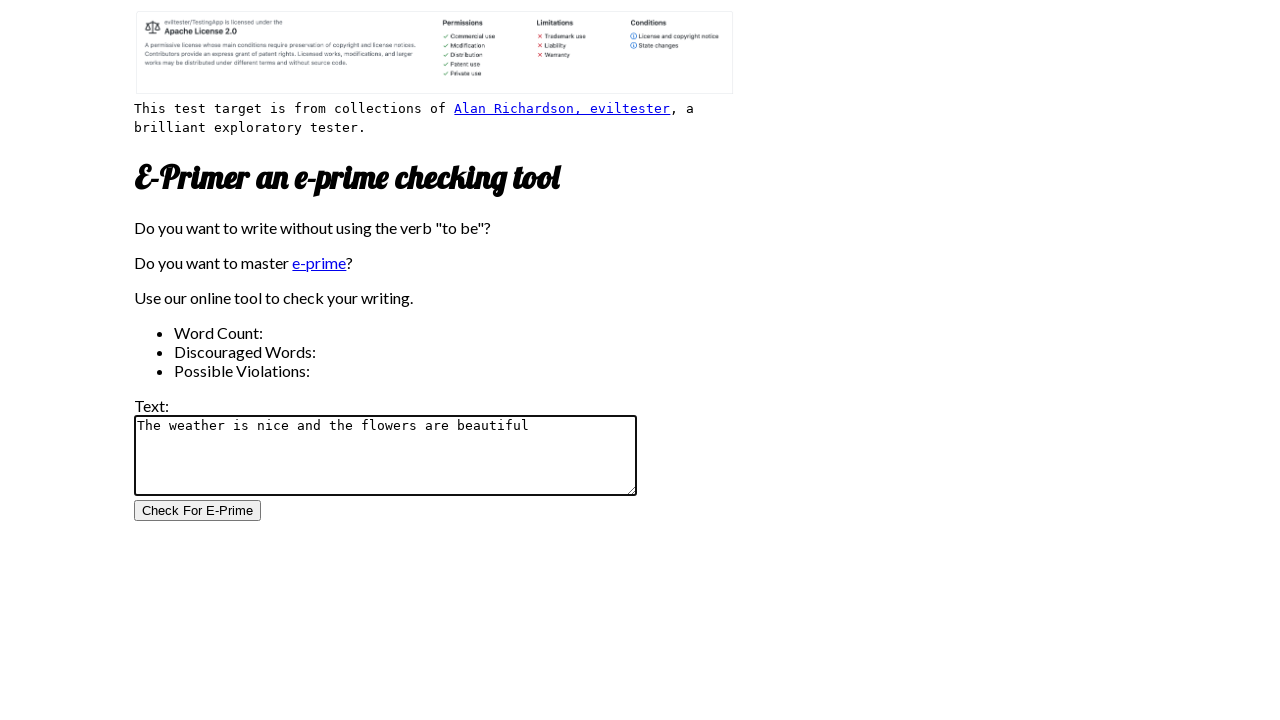

Clicked test button to analyze E-Prime violations at (198, 511) on #test_button
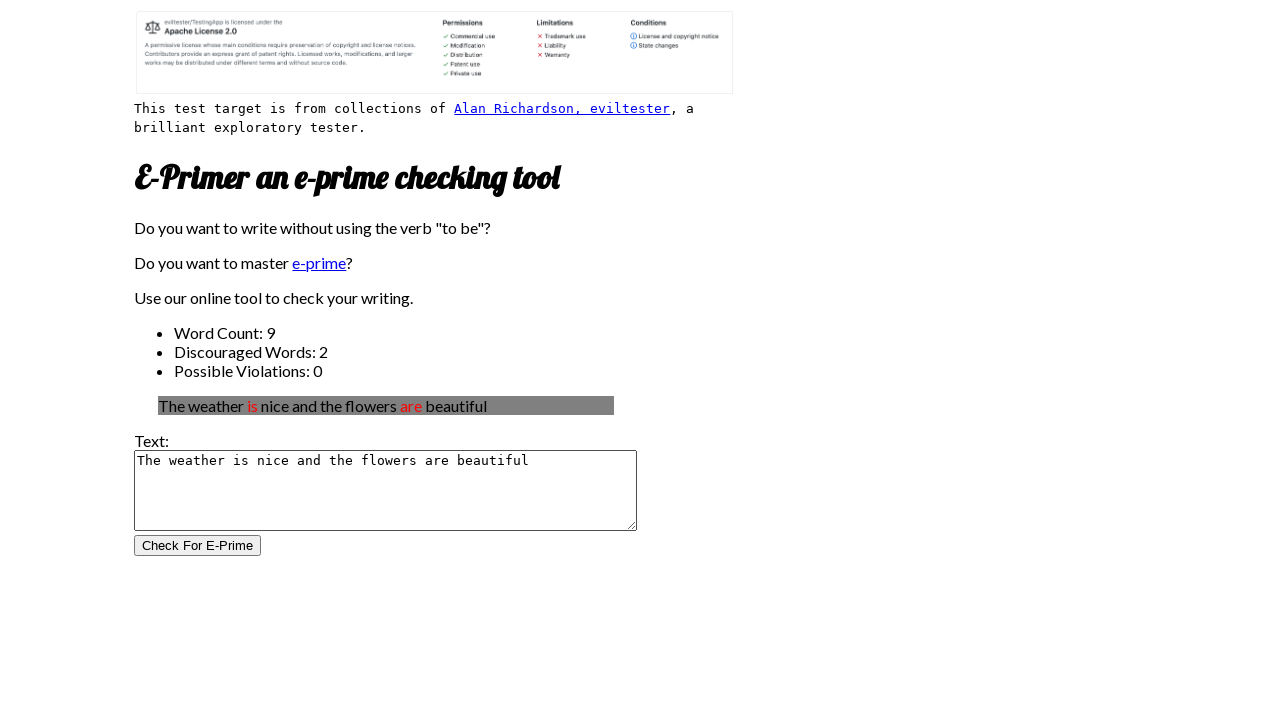

E-Prime analysis results loaded and violation detected
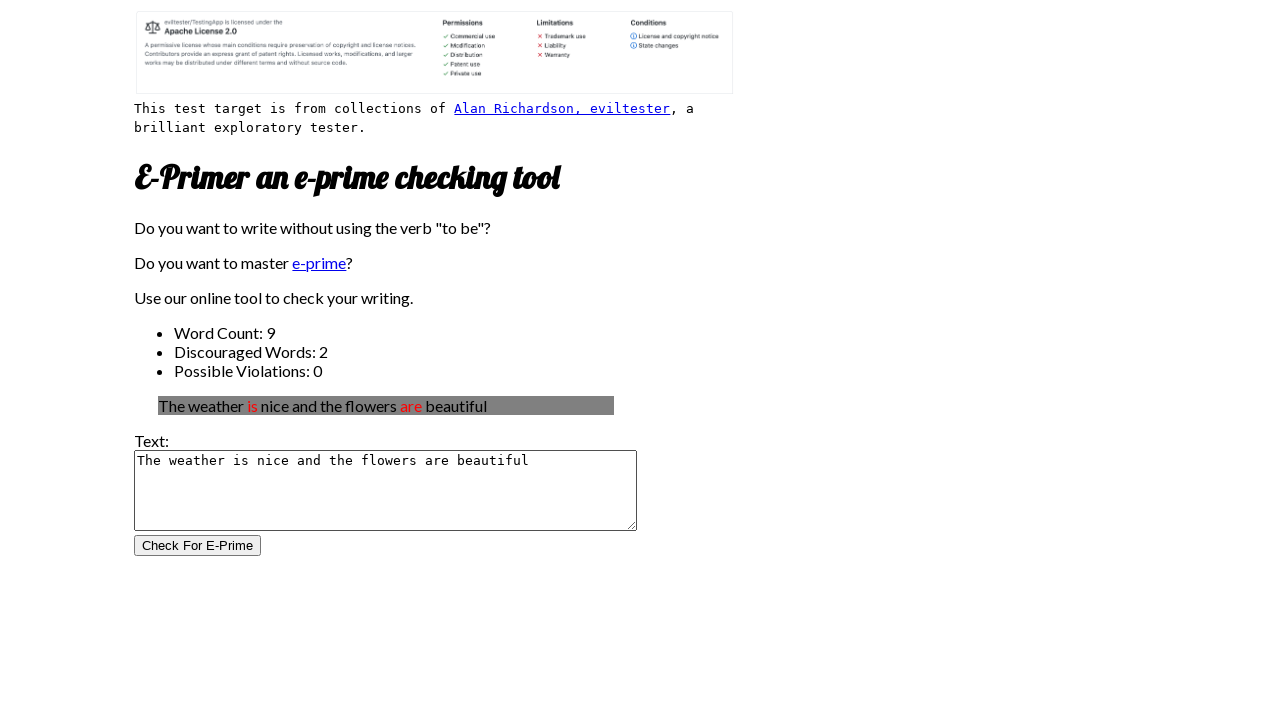

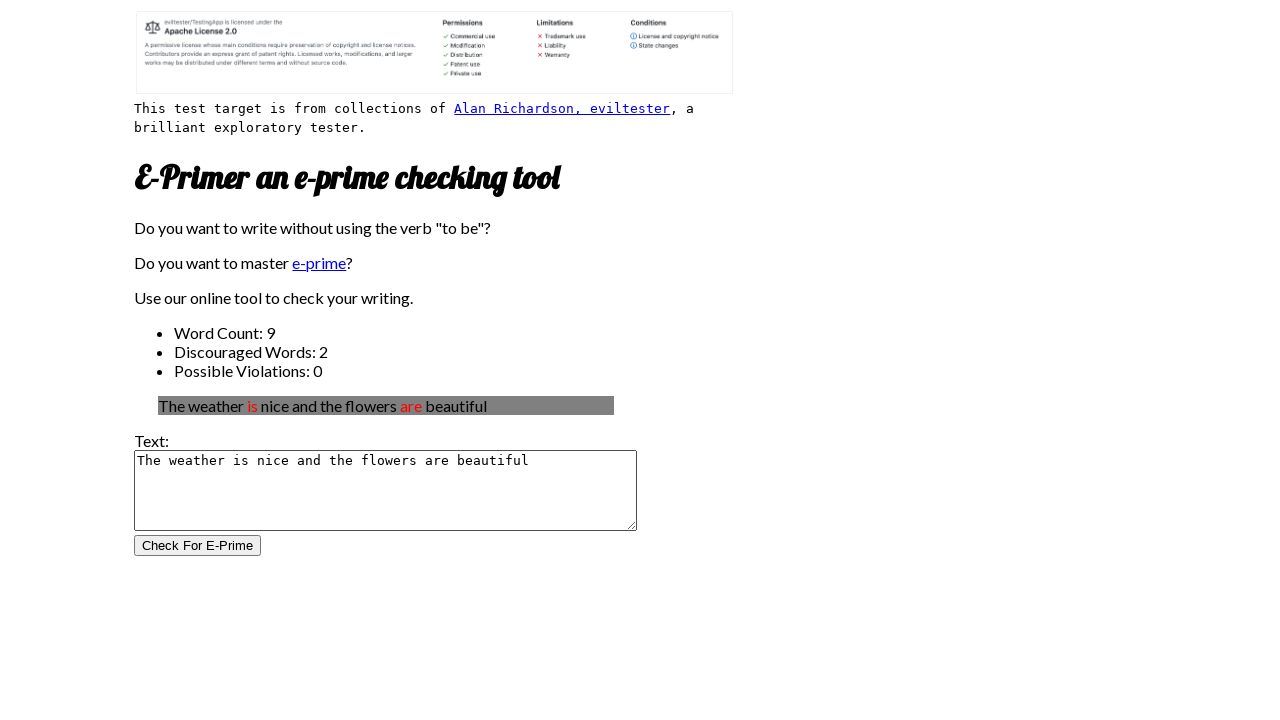